Tests a text box form by filling in full name, email, current address, and permanent address fields, then submits and verifies the output displays the entered information.

Starting URL: http://demoqa.com/text-box

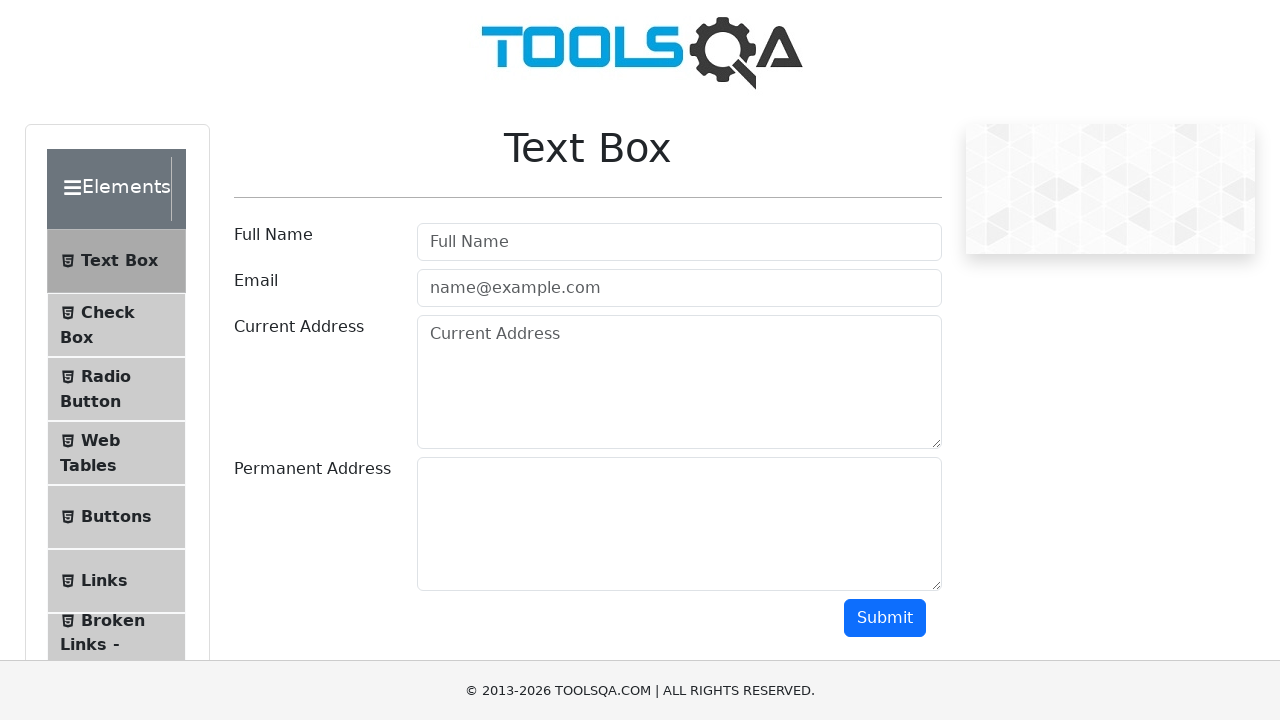

Filled Full Name field with 'Automation' on input[autocomplete='off'][placeholder='Full Name']
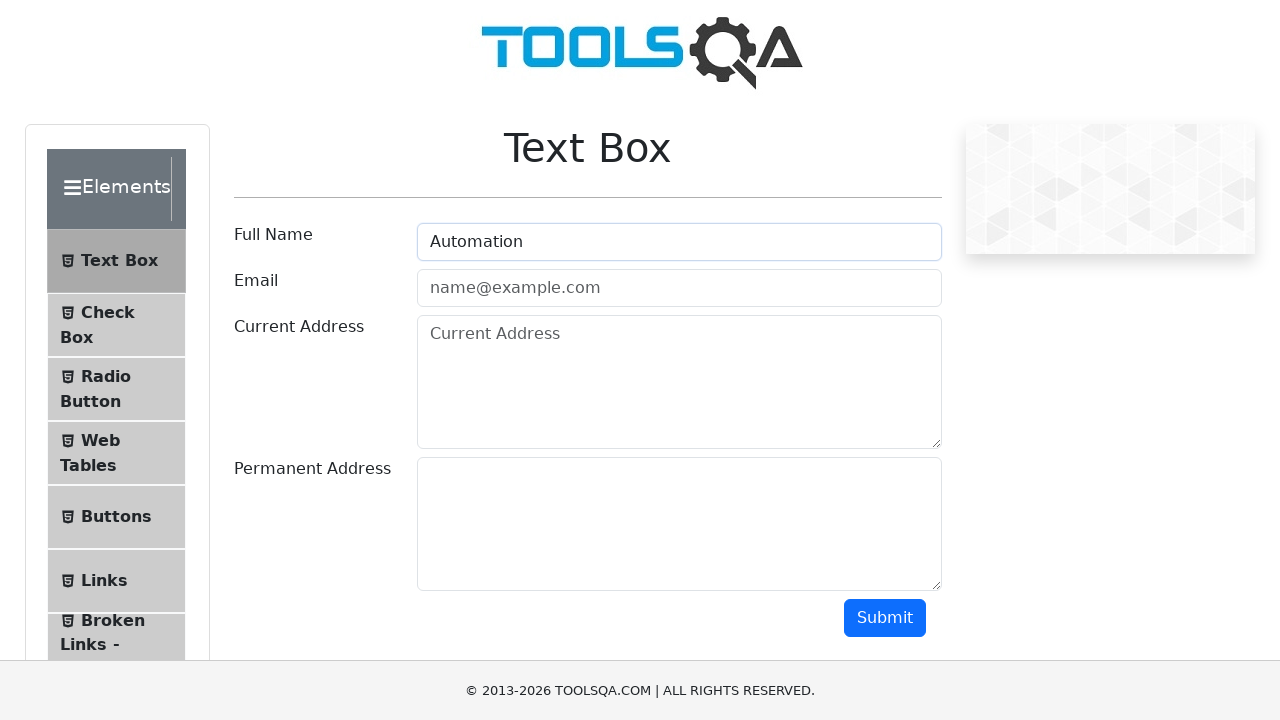

Filled Email field with 'Testing@gmail.com' on input[autocomplete='off'][type='email']
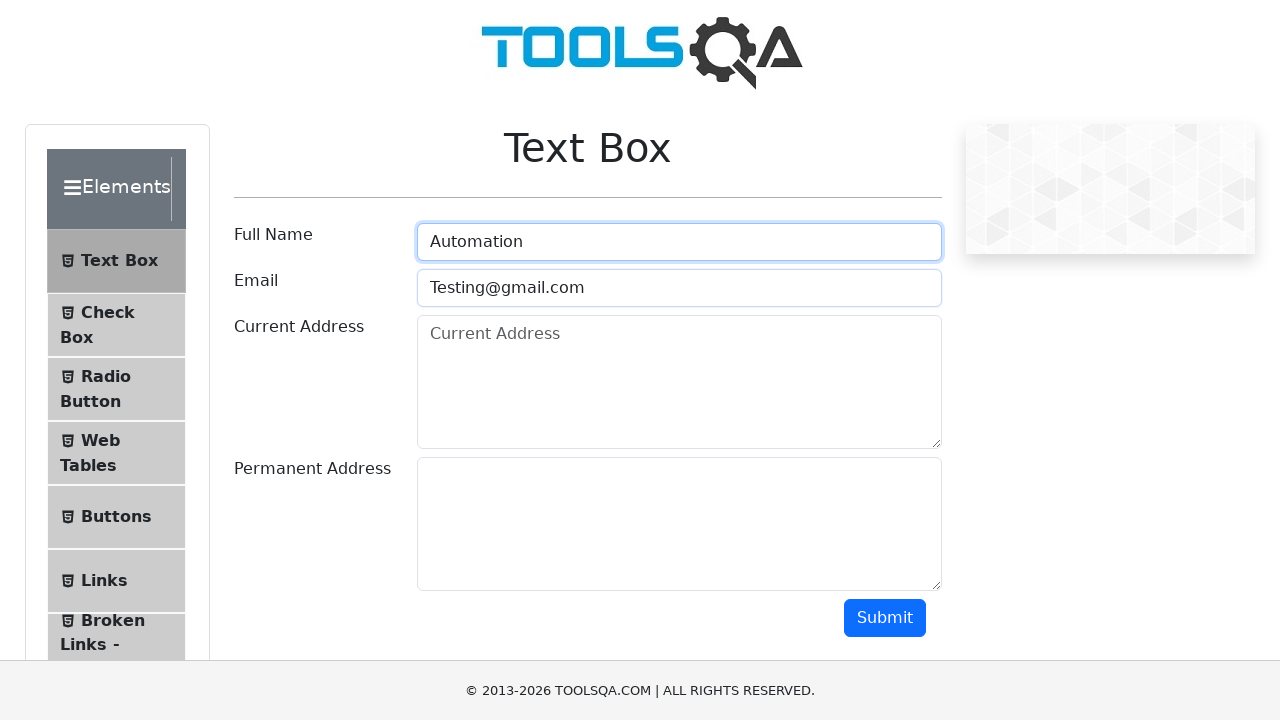

Filled Current Address field with 'Testing Permanent Address' on textarea[placeholder='Current Address']
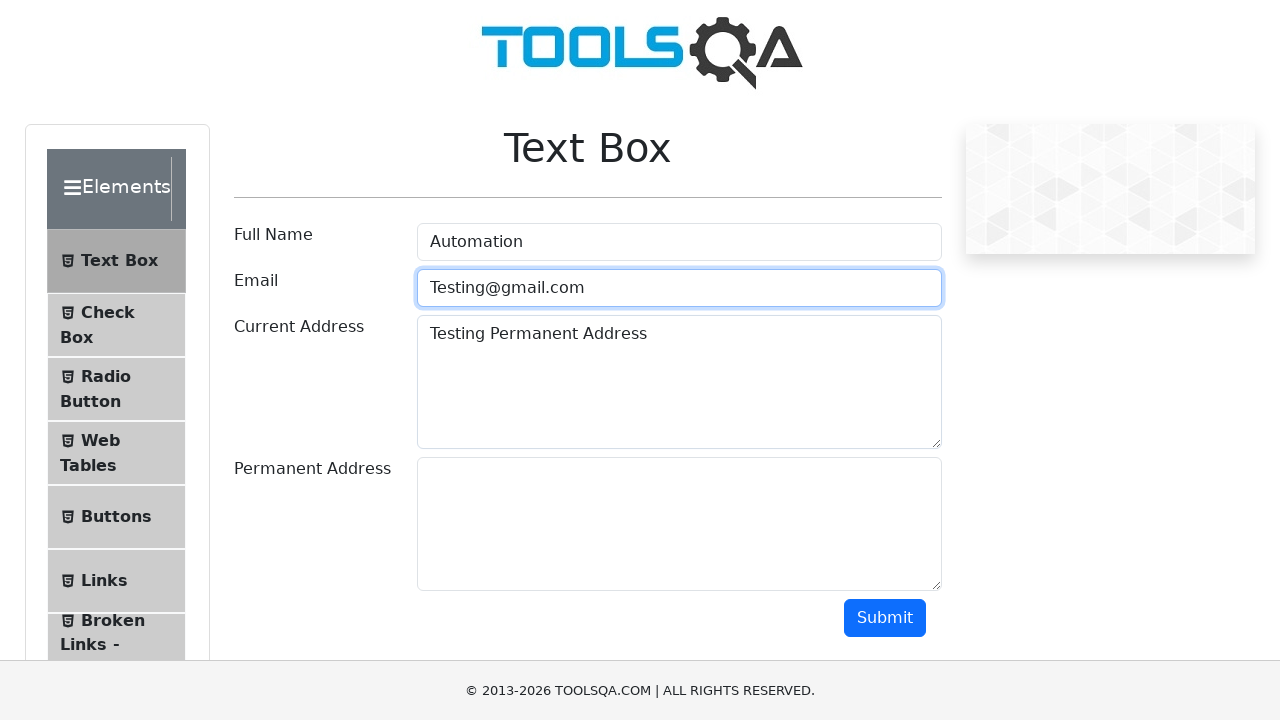

Filled Permanent Address field with 'Testing Permanent Address' on textarea#permanentAddress
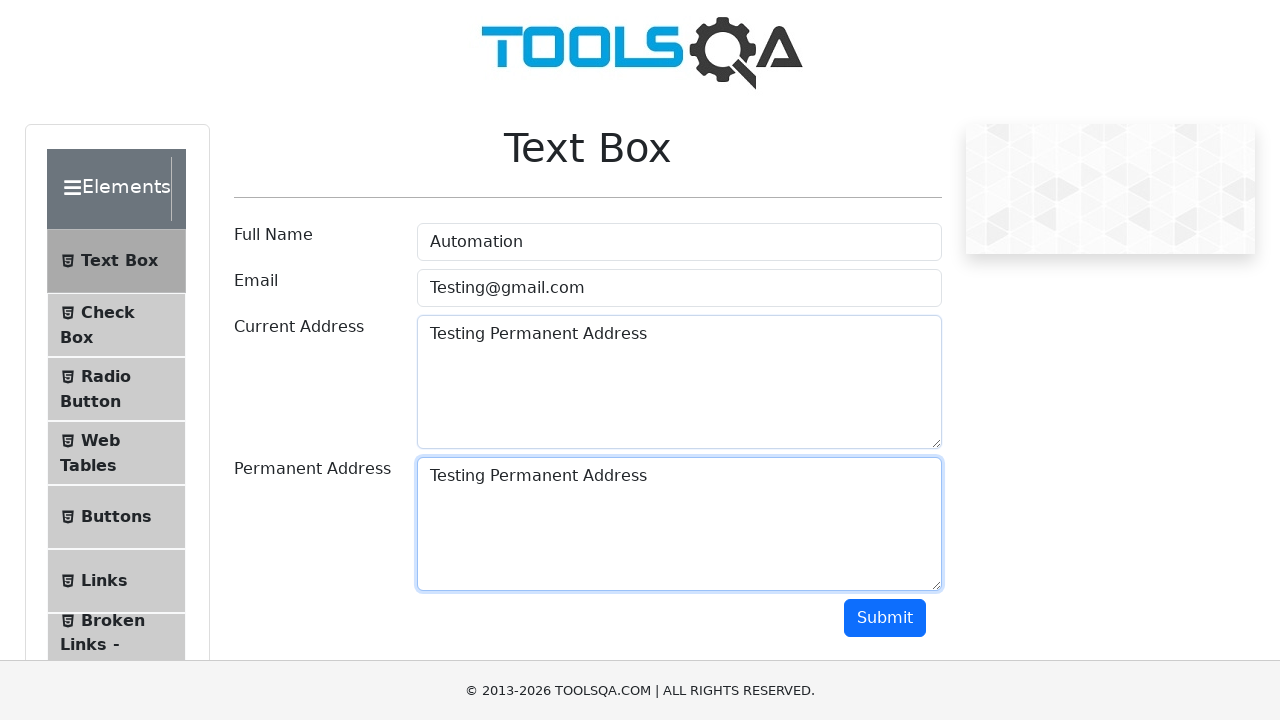

Clicked submit button to submit form at (885, 618) on button#submit
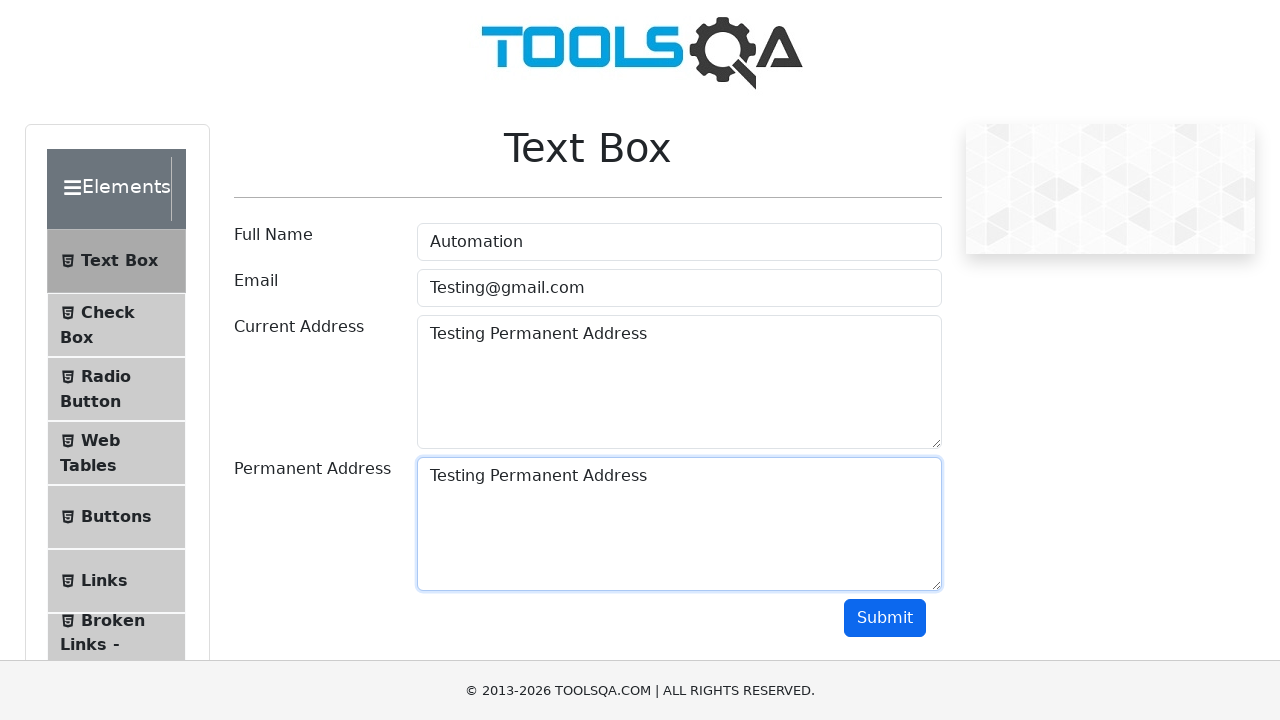

Output section appeared with submitted form data
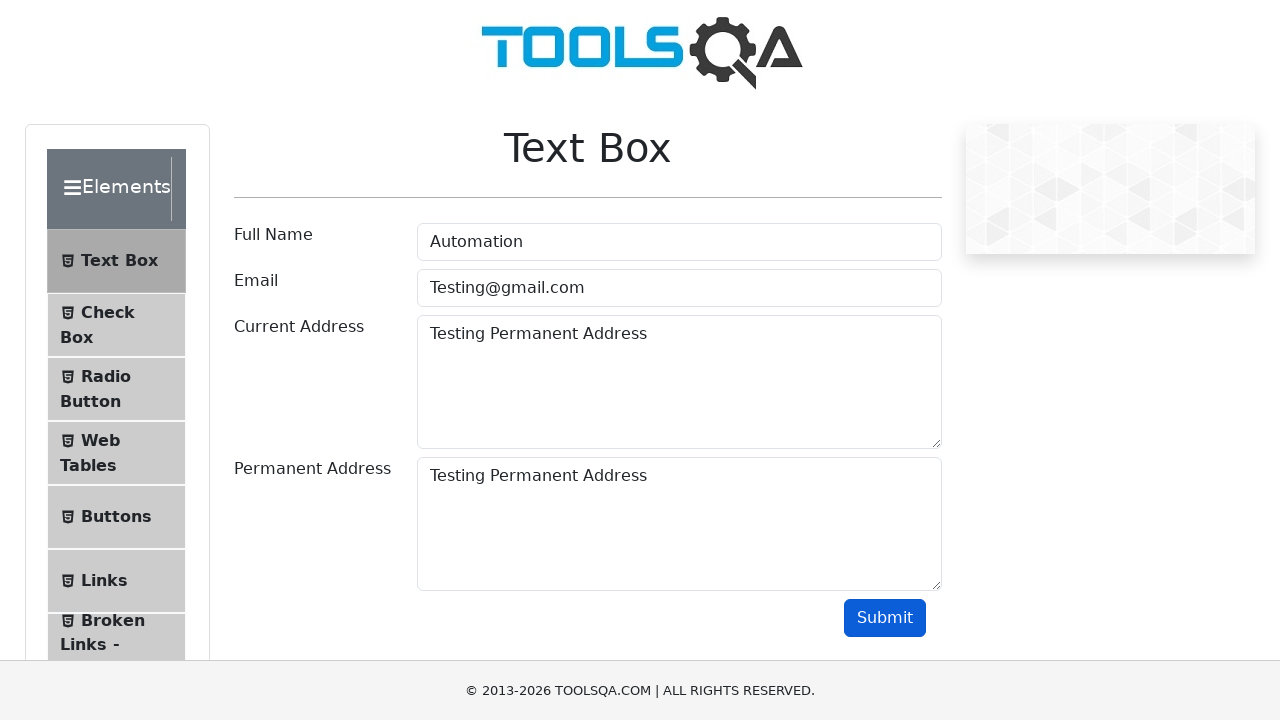

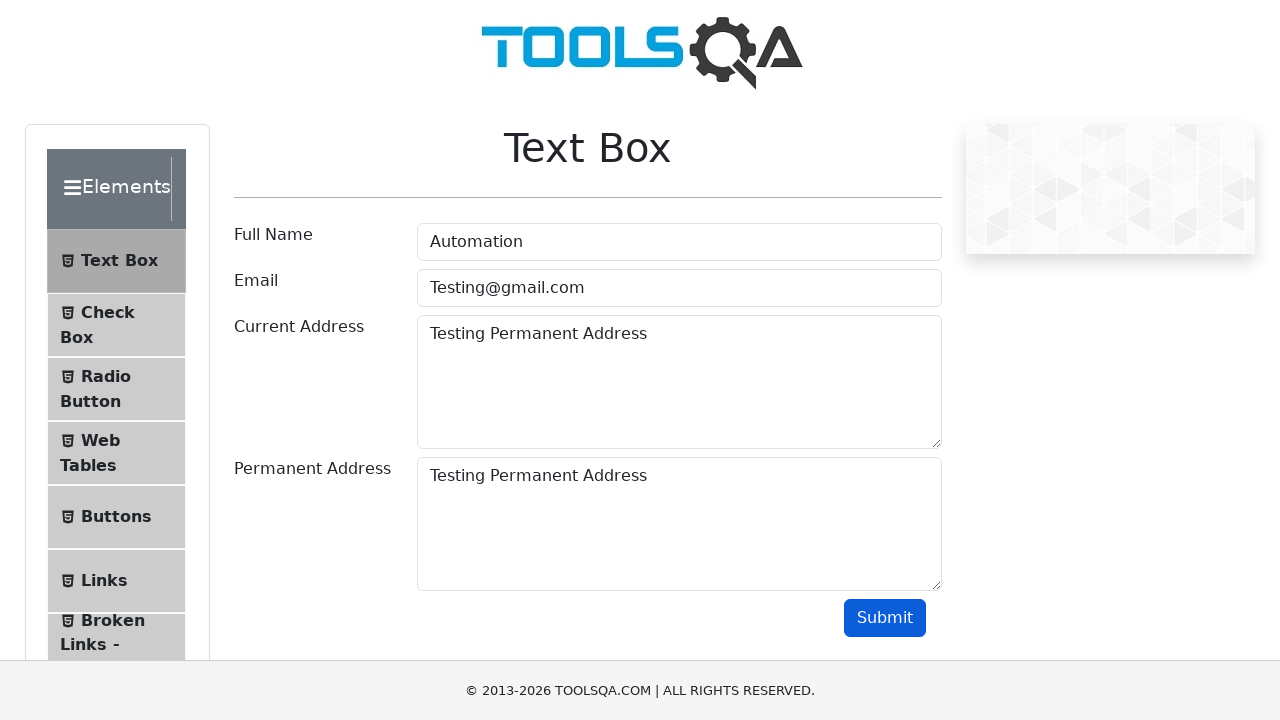